Tests dynamic controls on a training page by finding a checkbox, clicking it to select, verifying selection state, then clicking again to uncheck and verifying the unchecked state.

Starting URL: https://v1.training-support.net/selenium/dynamic-controls

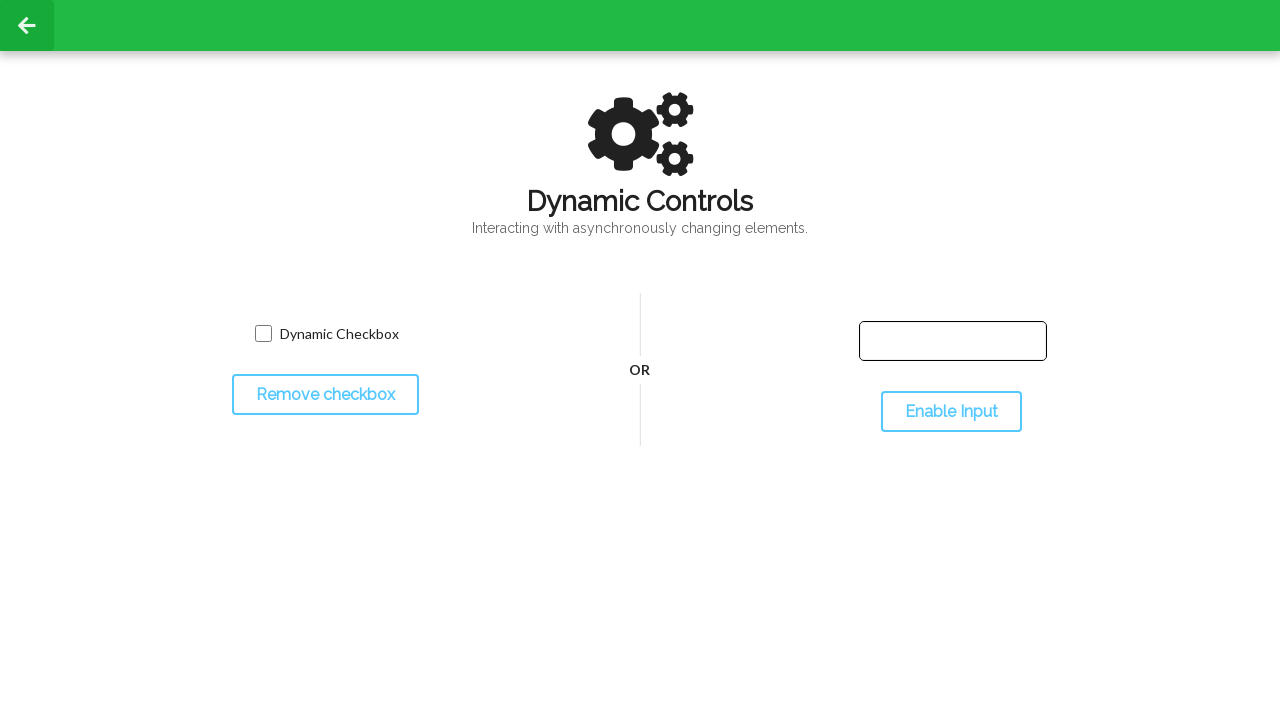

Clicked checkbox to select it at (263, 334) on input.willDisappear
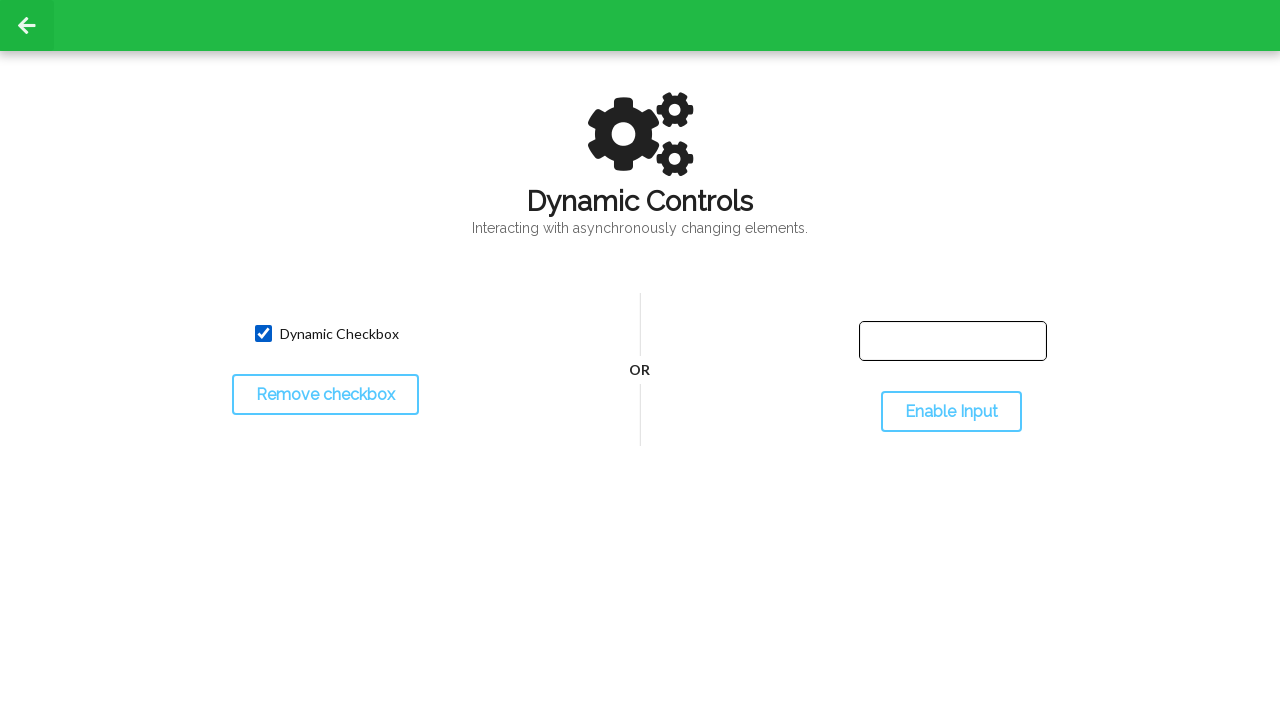

Located checkbox element
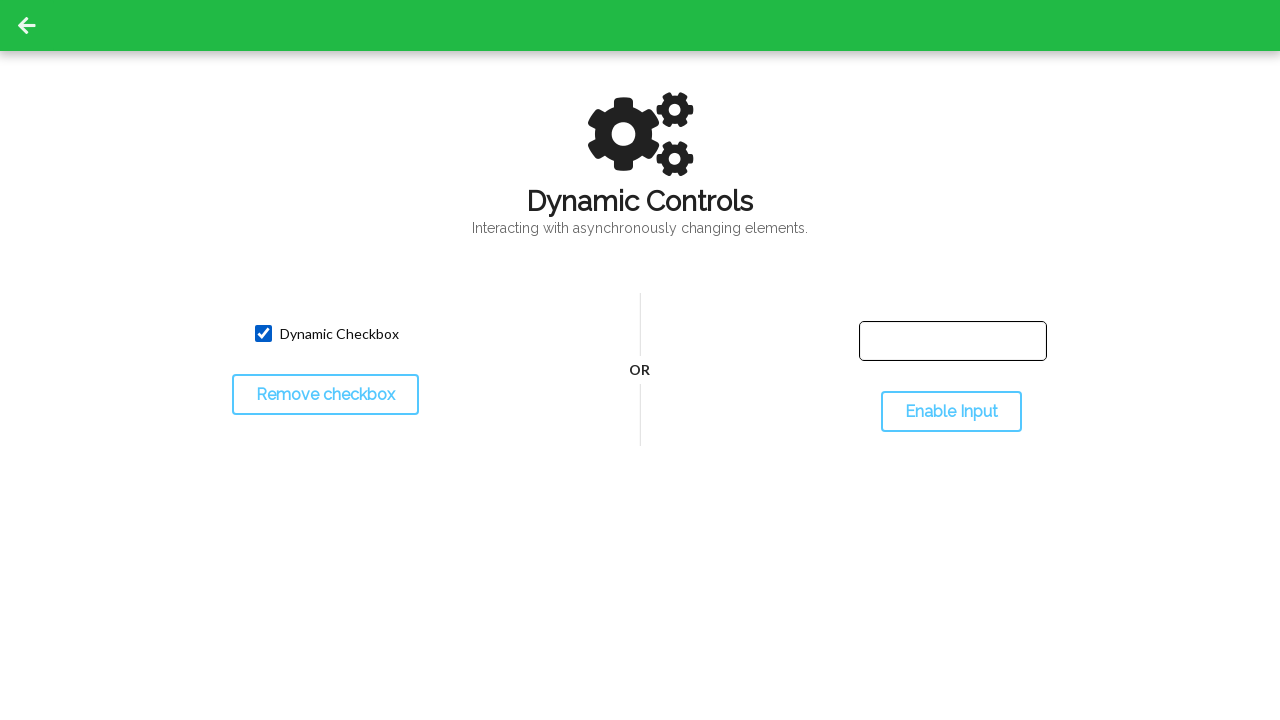

Verified checkbox is in selected state
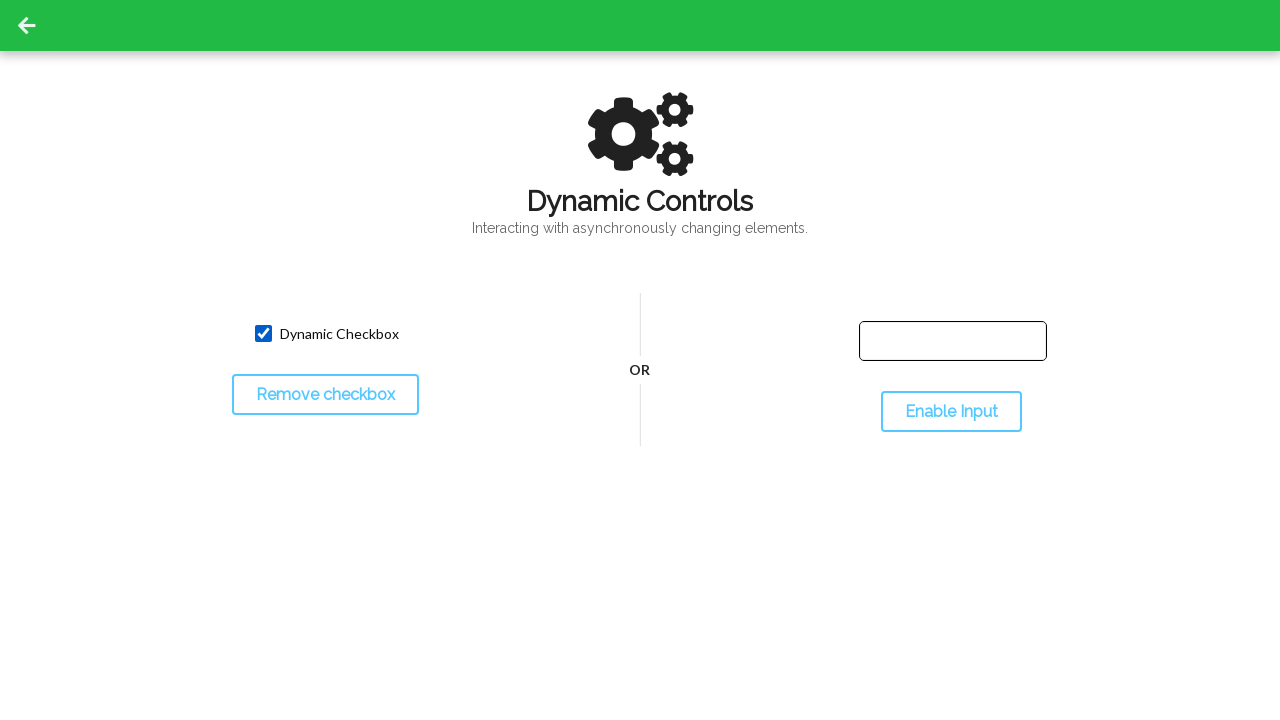

Clicked checkbox again to uncheck it at (263, 334) on input.willDisappear
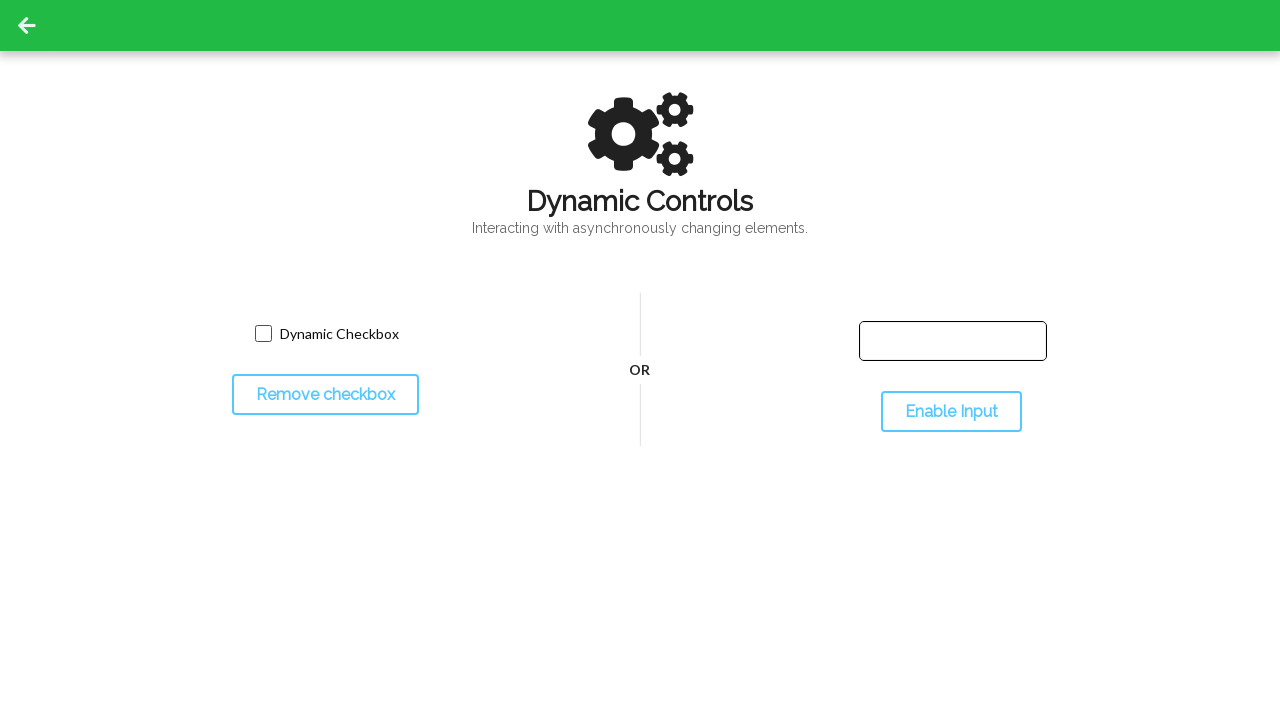

Verified checkbox is in unchecked state
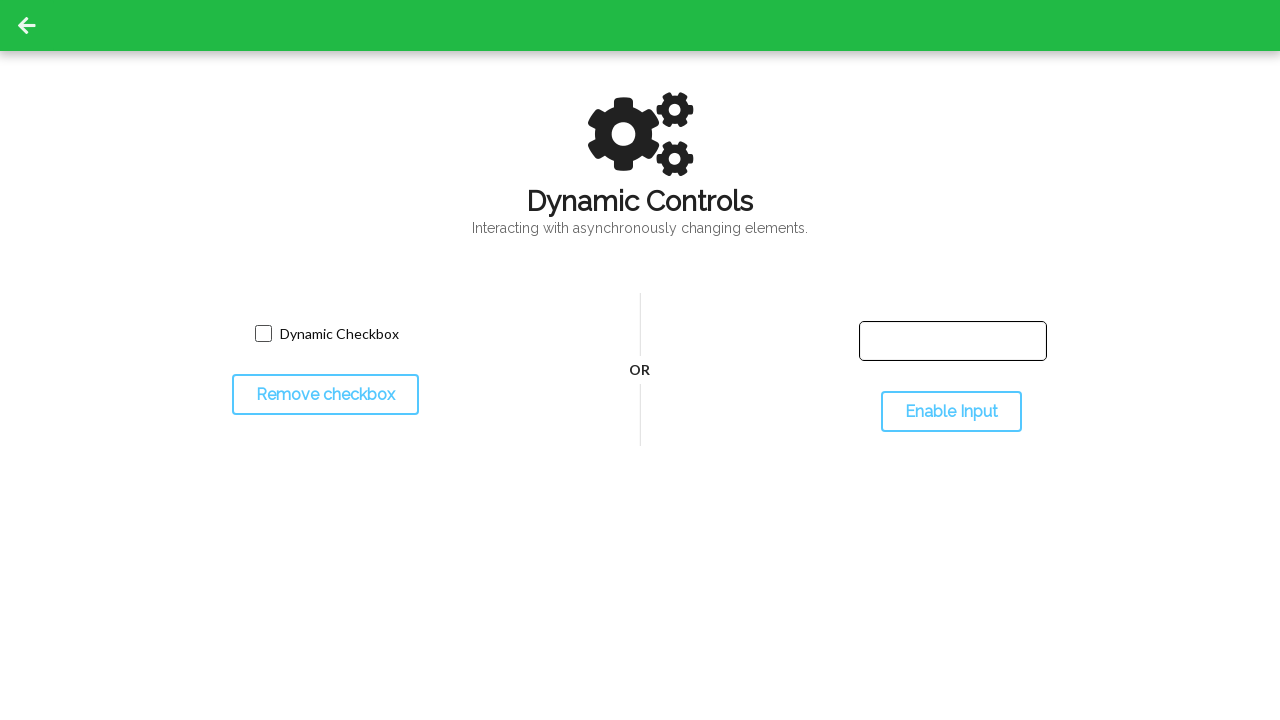

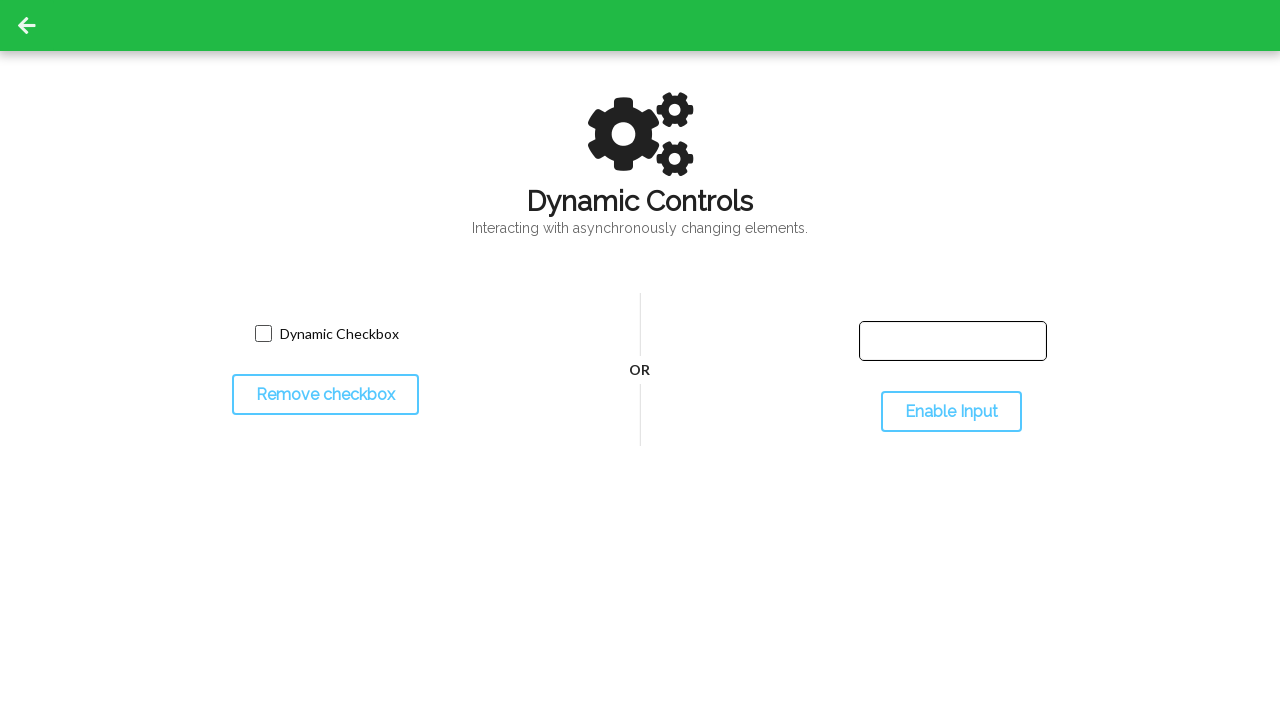